Tests Angular Material expansion panel functionality by locating an accordion component, verifying expansion panels exist, expanding and collapsing the first panel, and checking the panel content.

Starting URL: https://material.angular.io/components/expansion/examples

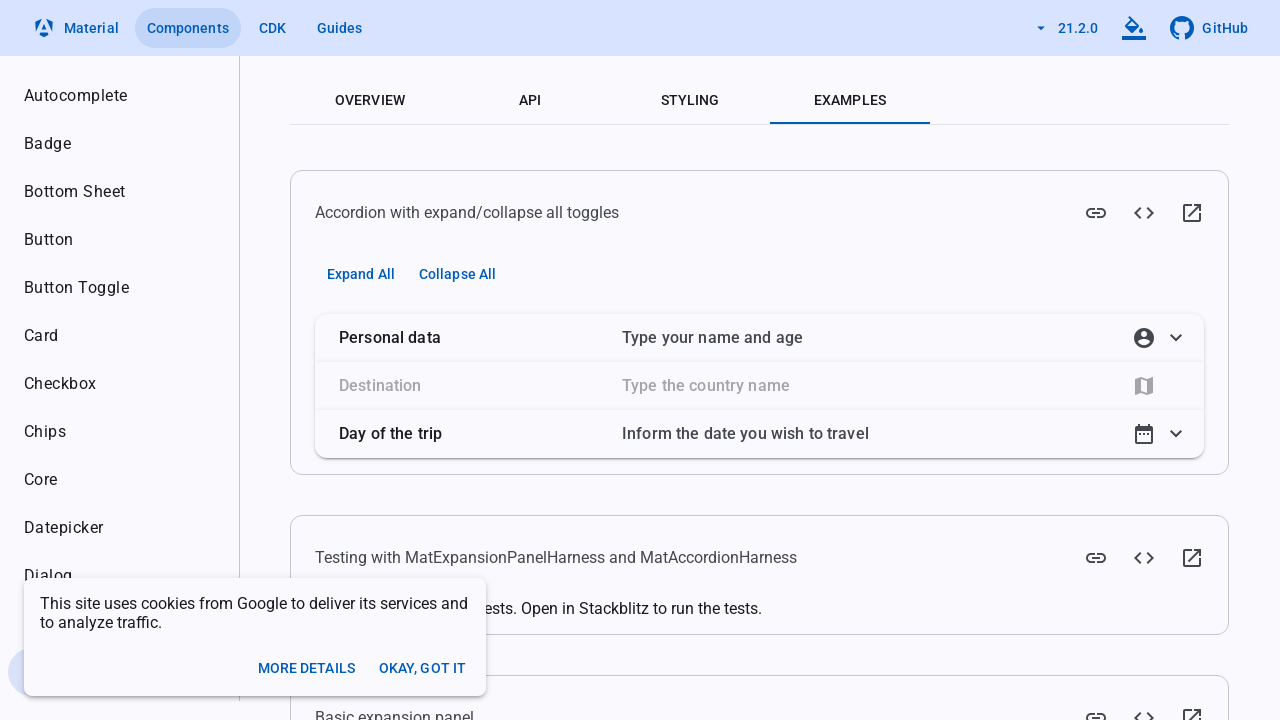

Expansion panel example container loaded
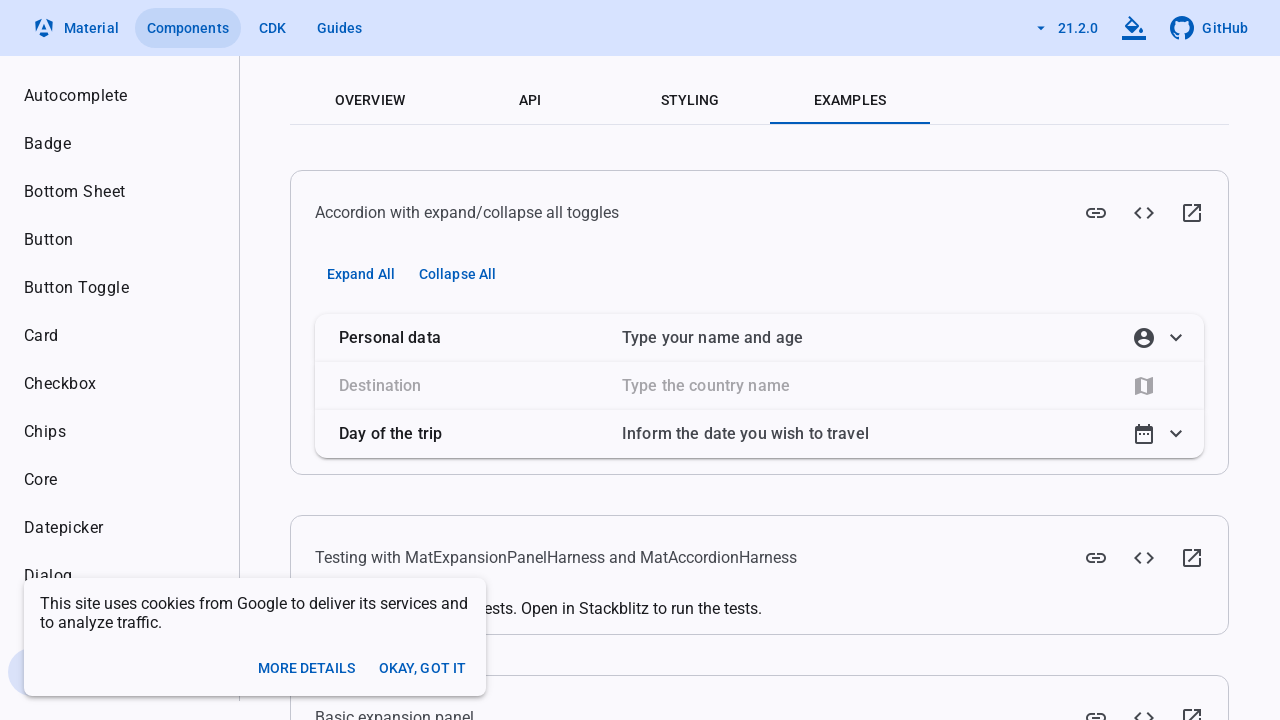

Located accordion component within container
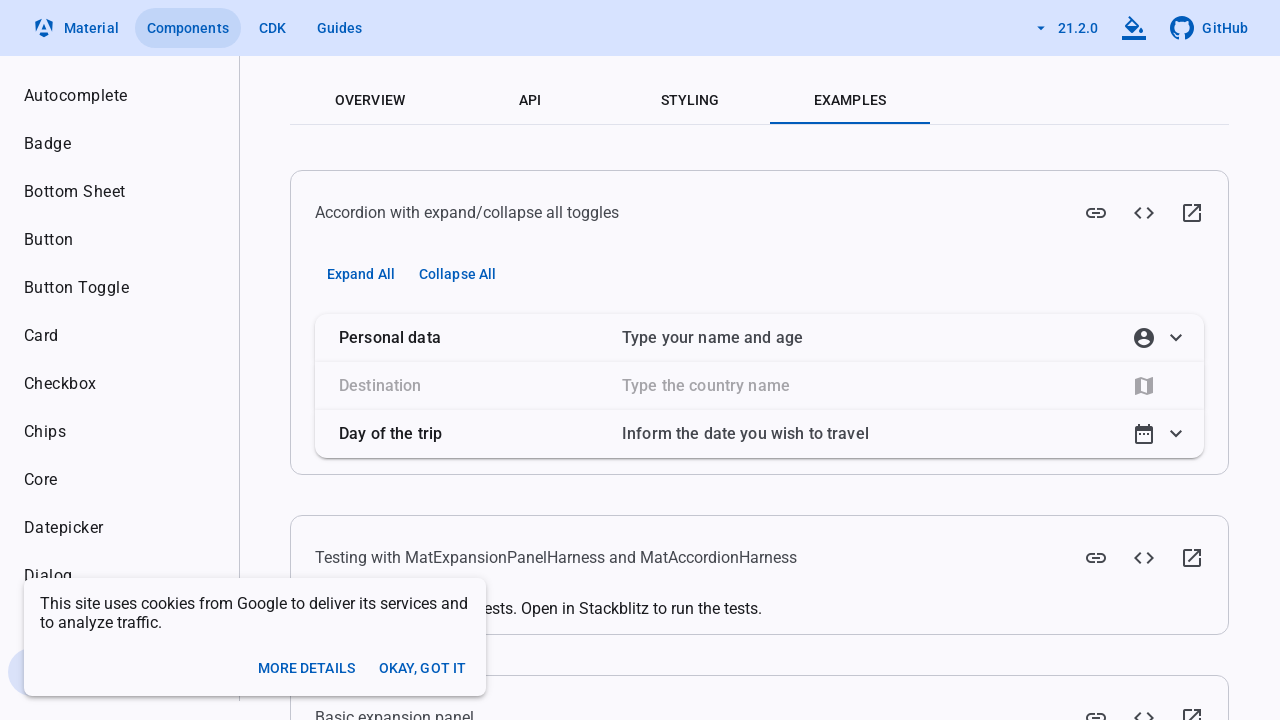

Retrieved all expansion panels from accordion
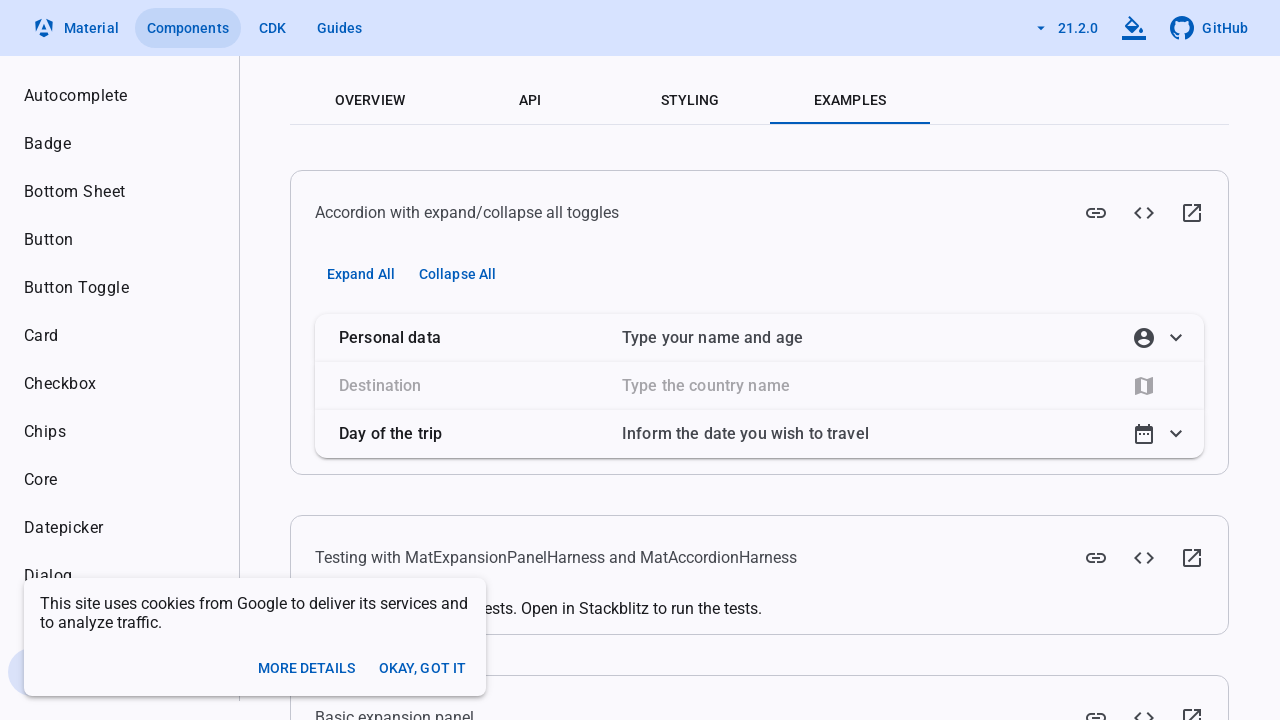

Verified 3 expansion panels exist
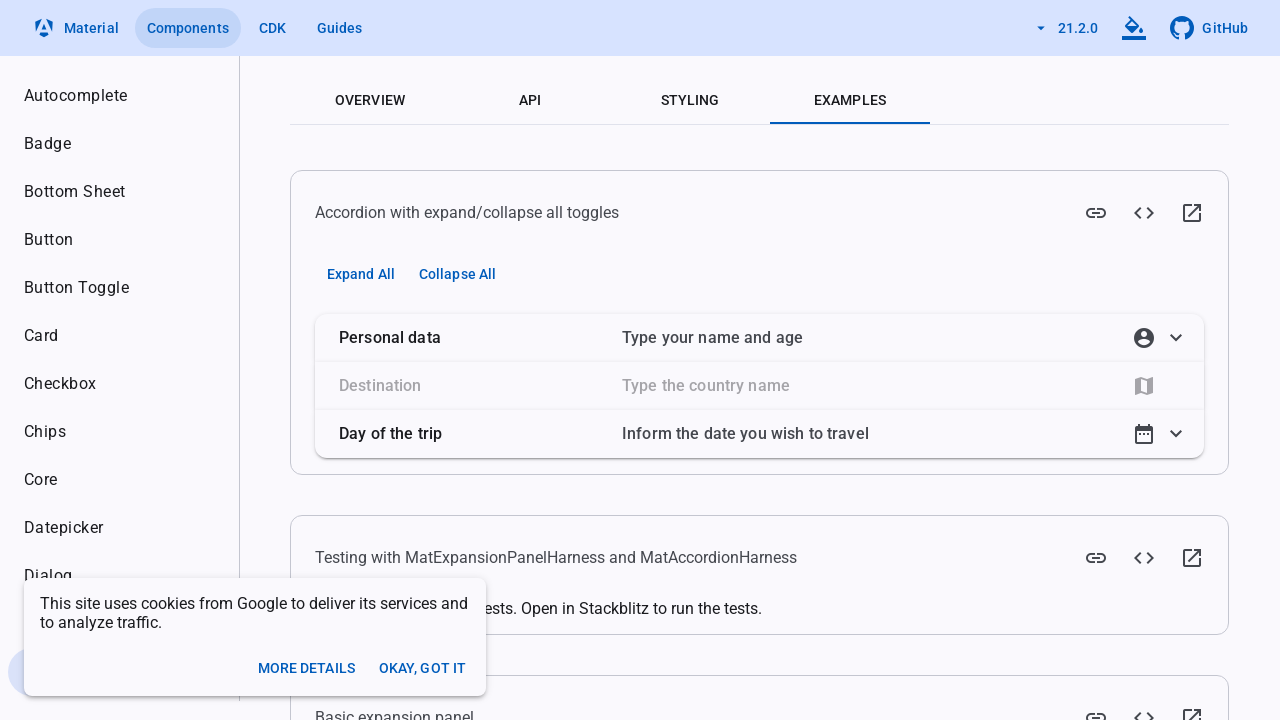

Verified all expansion panels are initially collapsed
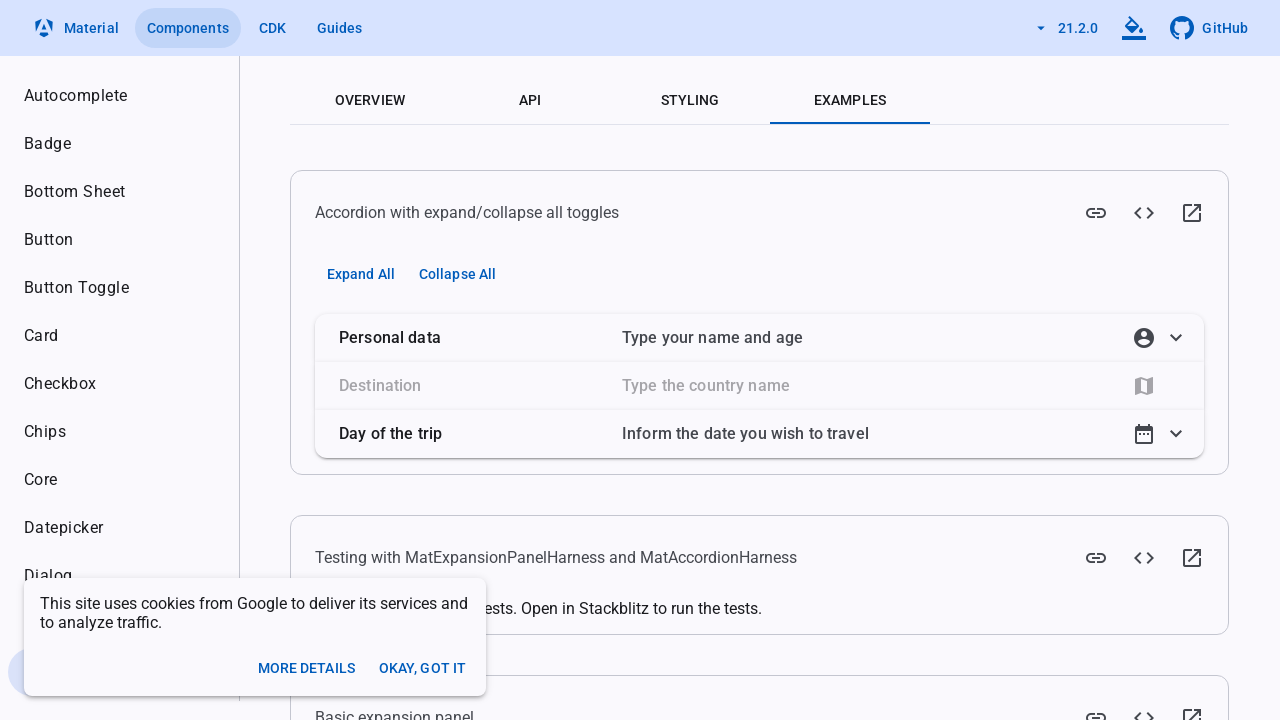

Clicked on first expansion panel header to expand at (760, 338) on #expansion-expand-collapse-all mat-accordion >> mat-expansion-panel >> nth=0 >> 
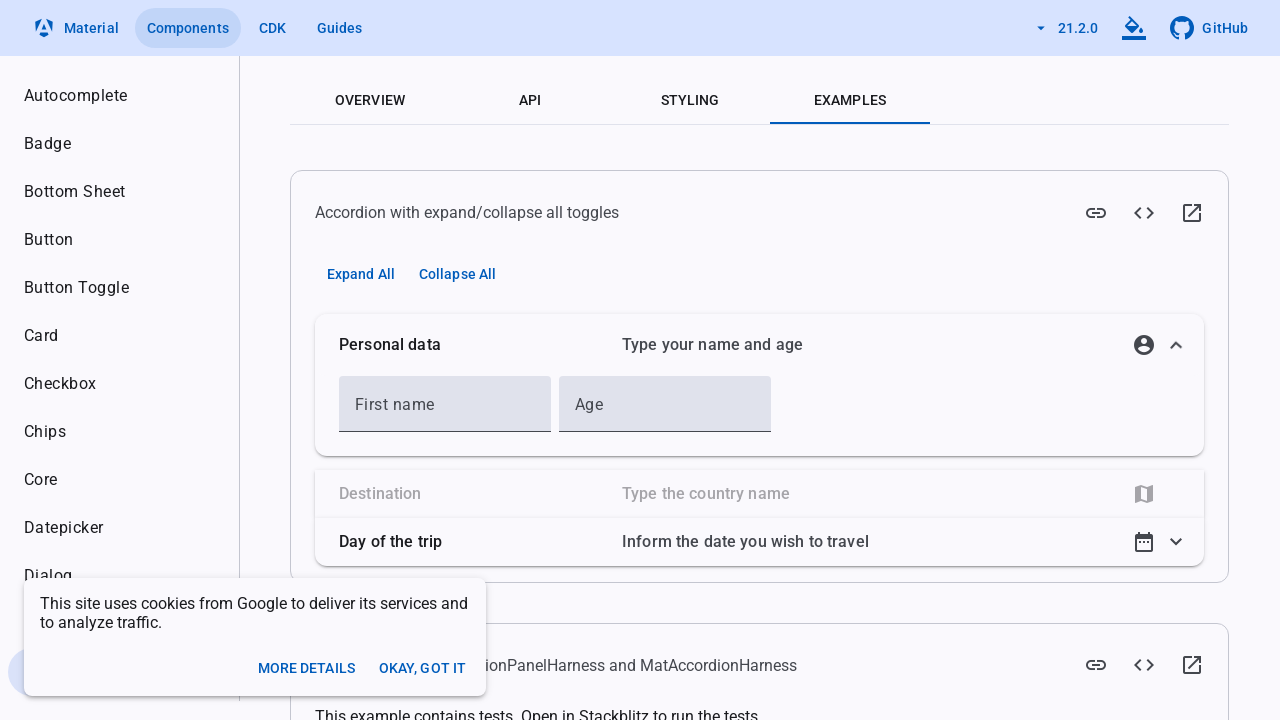

Waited for panel expansion animation to complete
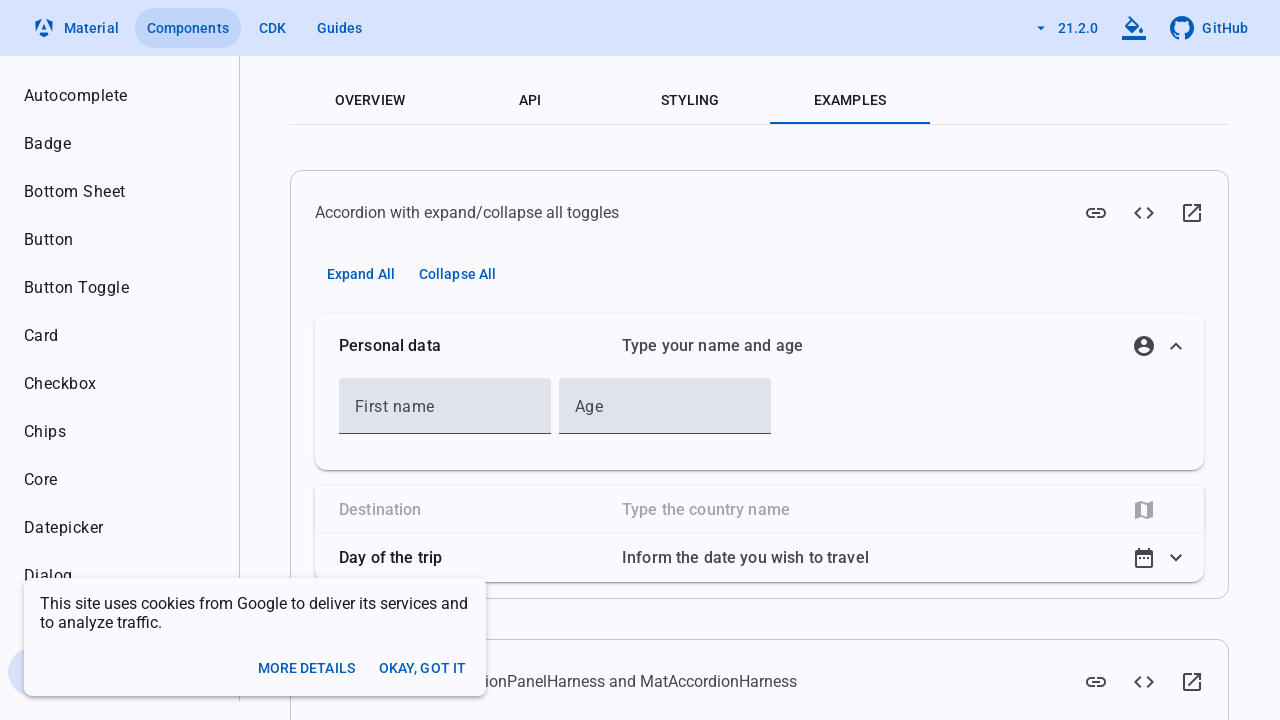

Verified first expansion panel is now expanded
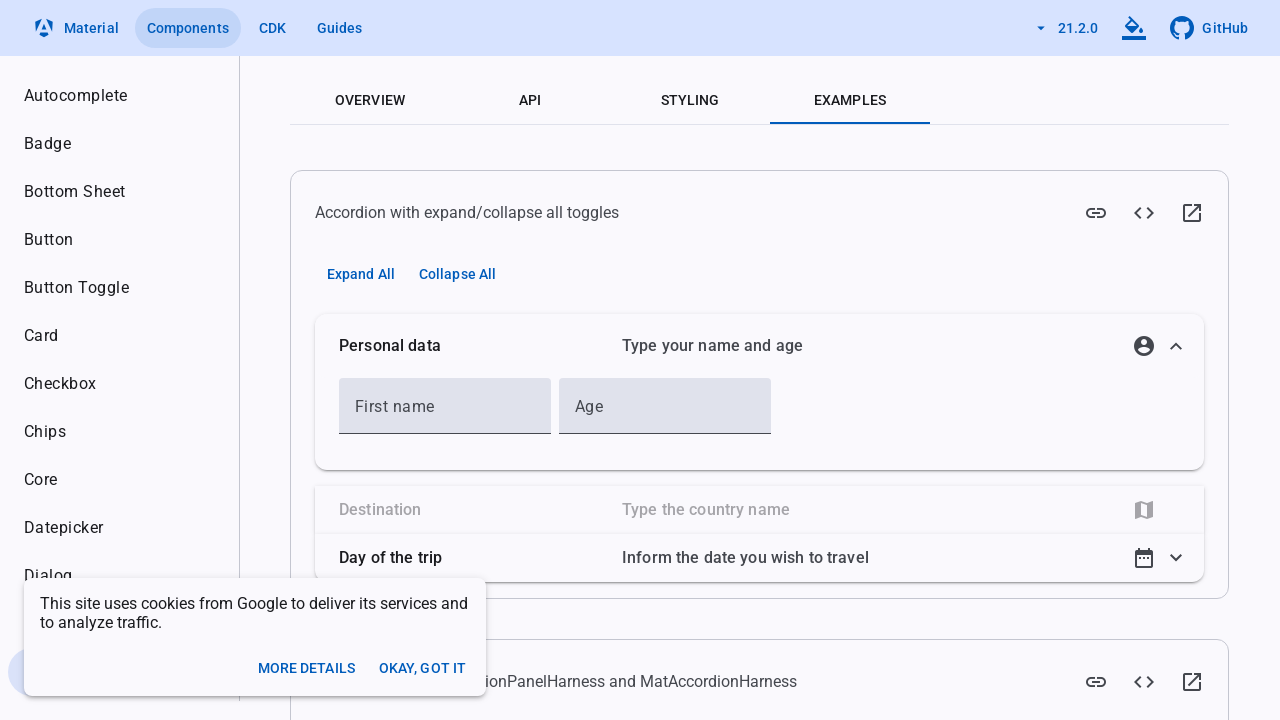

Verified panel header title is 'Personal data'
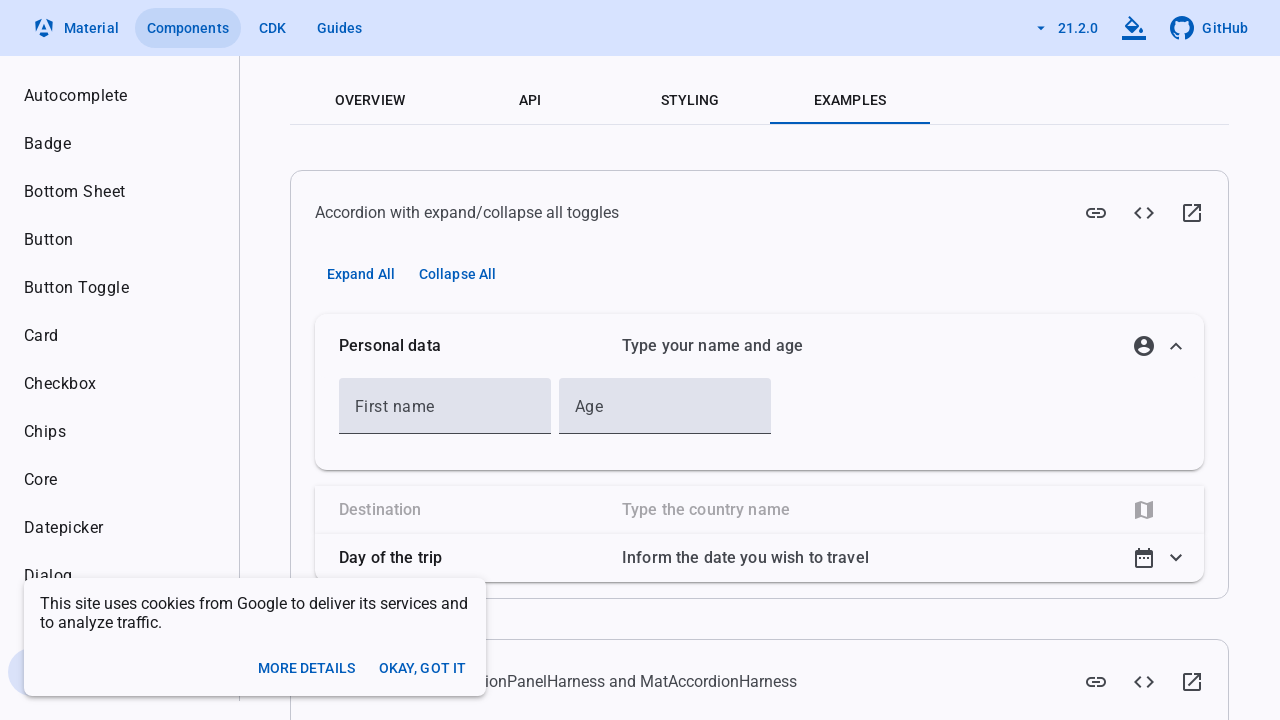

Verified expanded panel contains 2 input fields
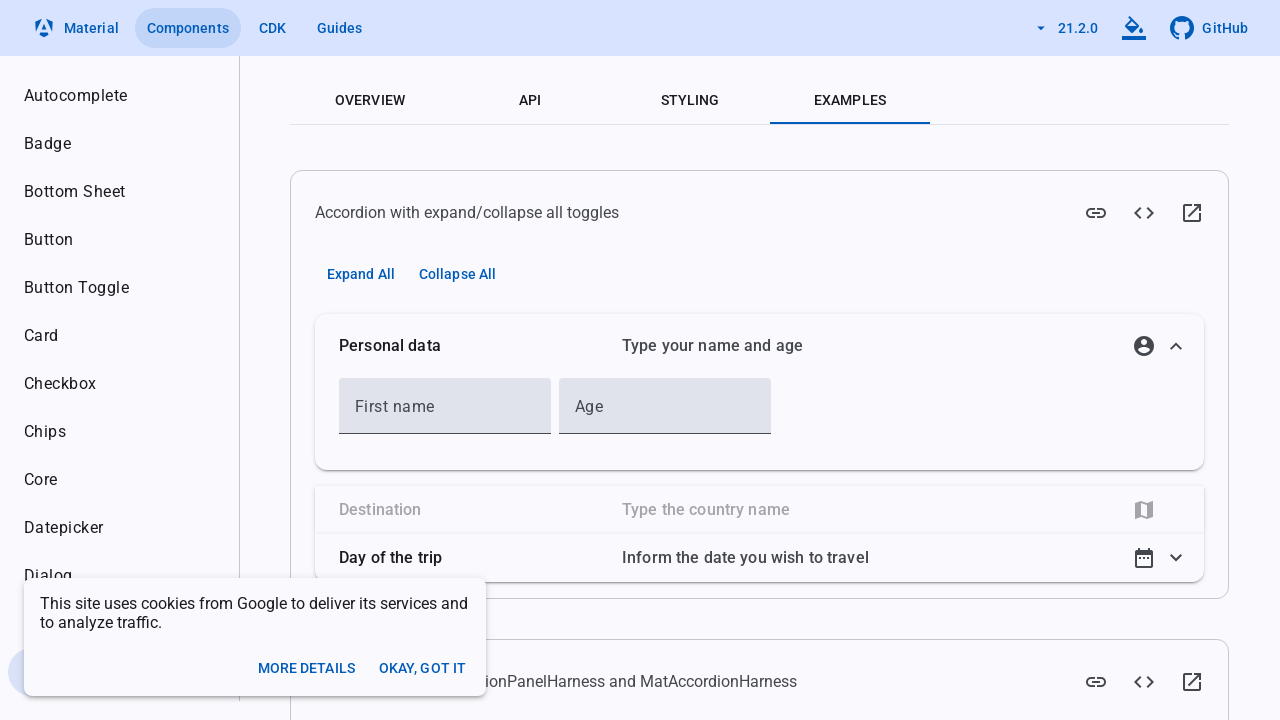

Clicked on first expansion panel header to collapse at (760, 346) on #expansion-expand-collapse-all mat-accordion >> mat-expansion-panel >> nth=0 >> 
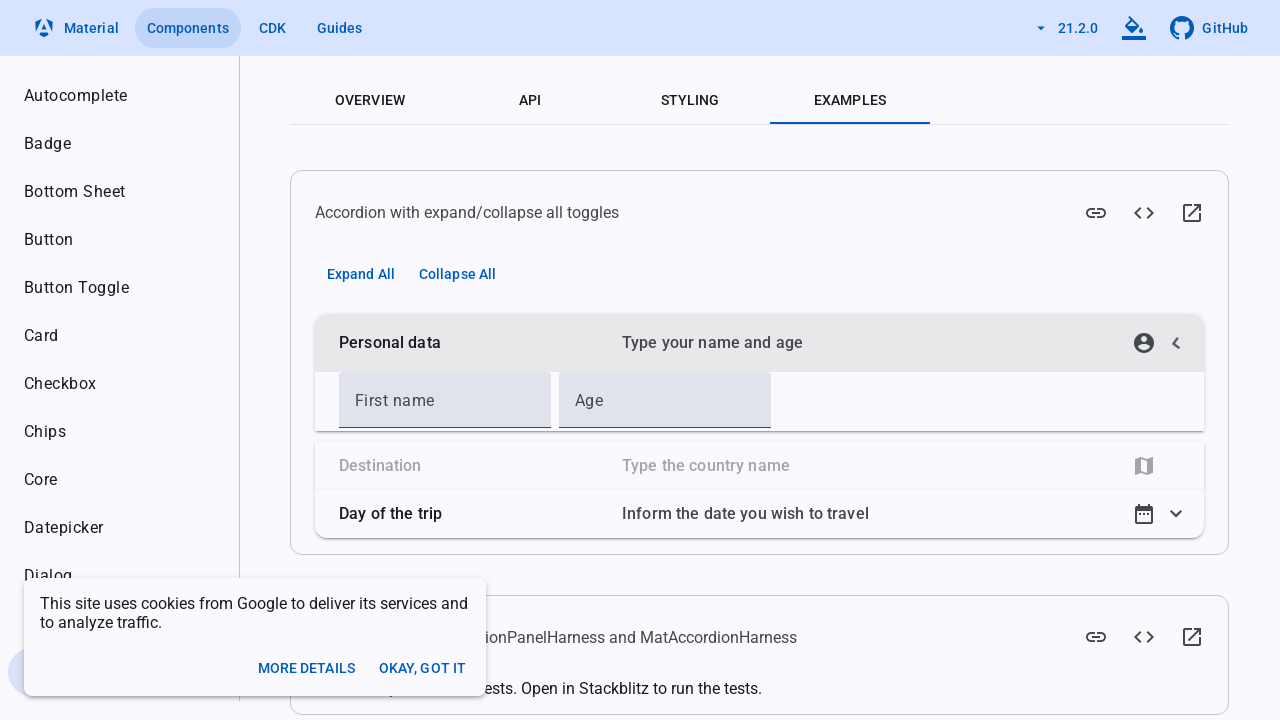

Waited for panel collapse animation to complete
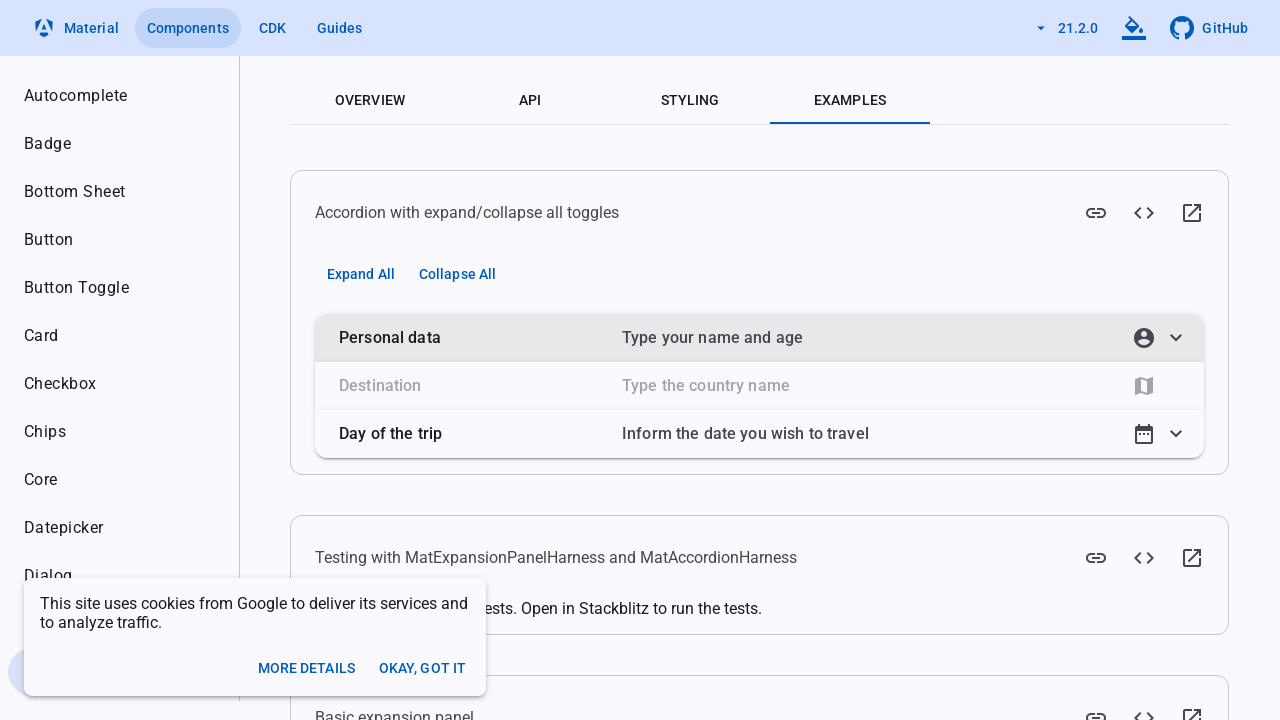

Verified first expansion panel is now collapsed
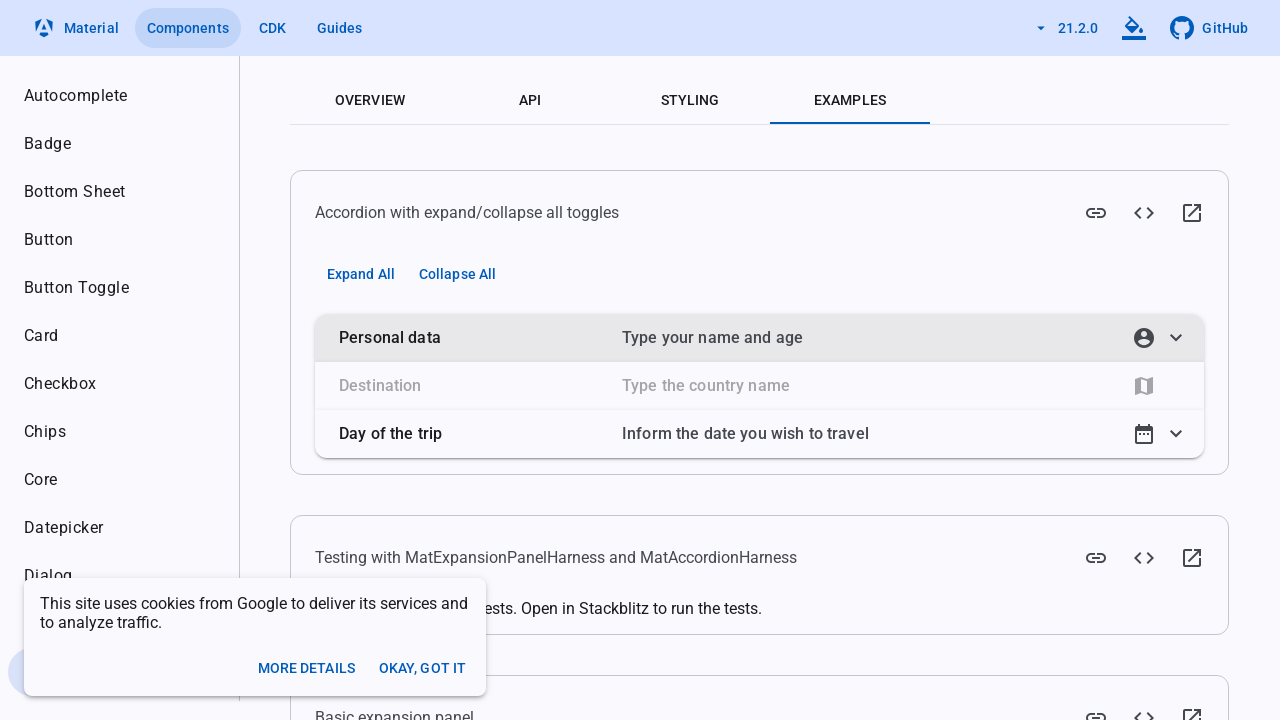

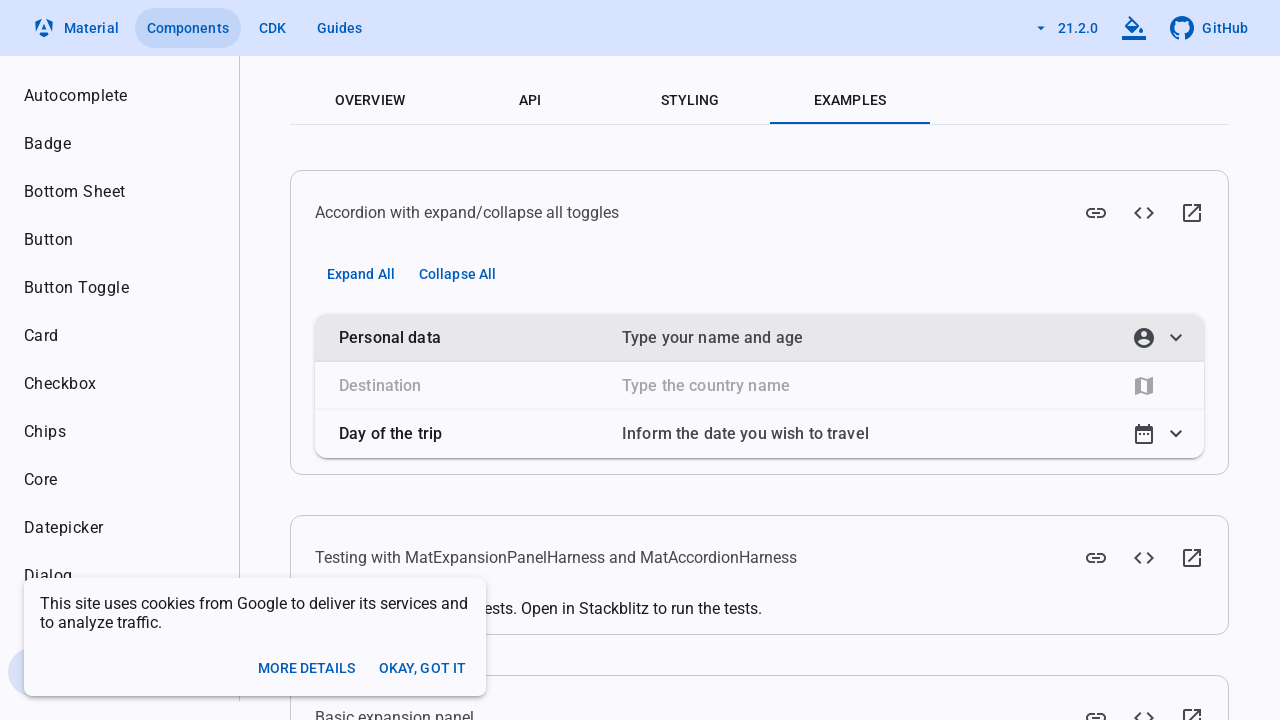